Tests dynamic loading of a hidden element by clicking Start and waiting for Hello World message

Starting URL: http://the-internet.herokuapp.com/dynamic_loading/1

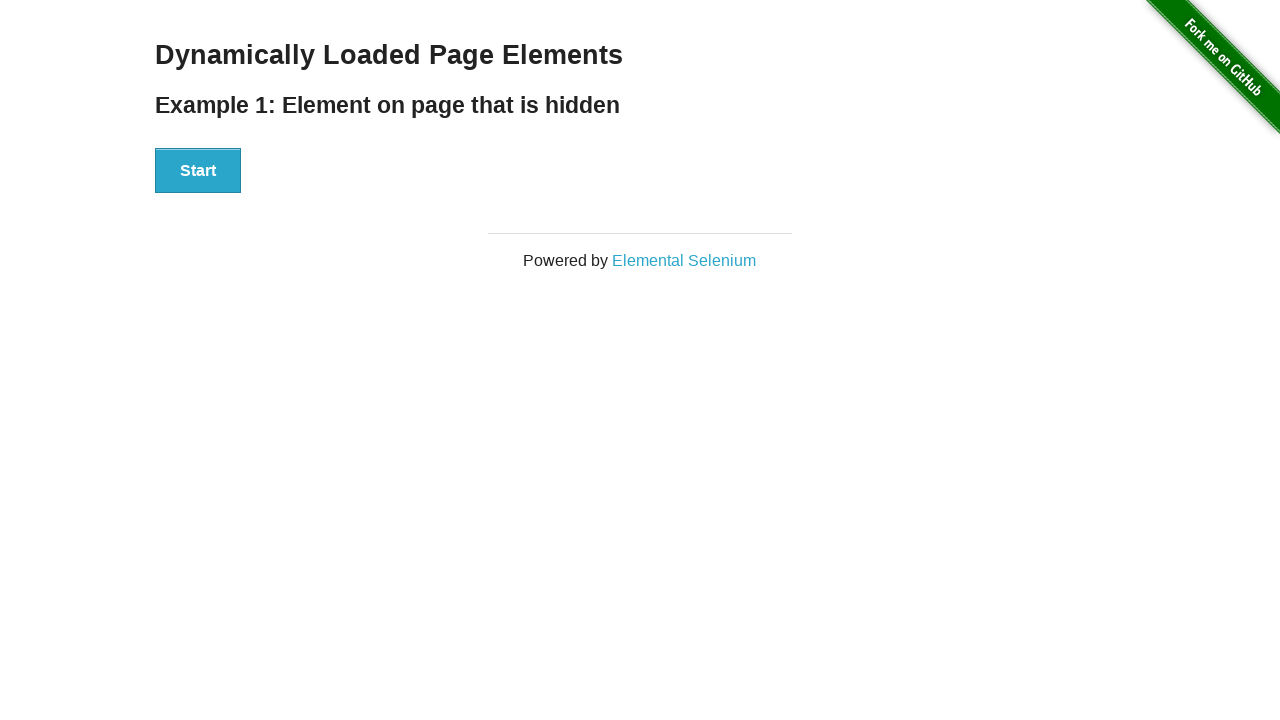

Clicked Start button to trigger dynamic loading at (198, 171) on button
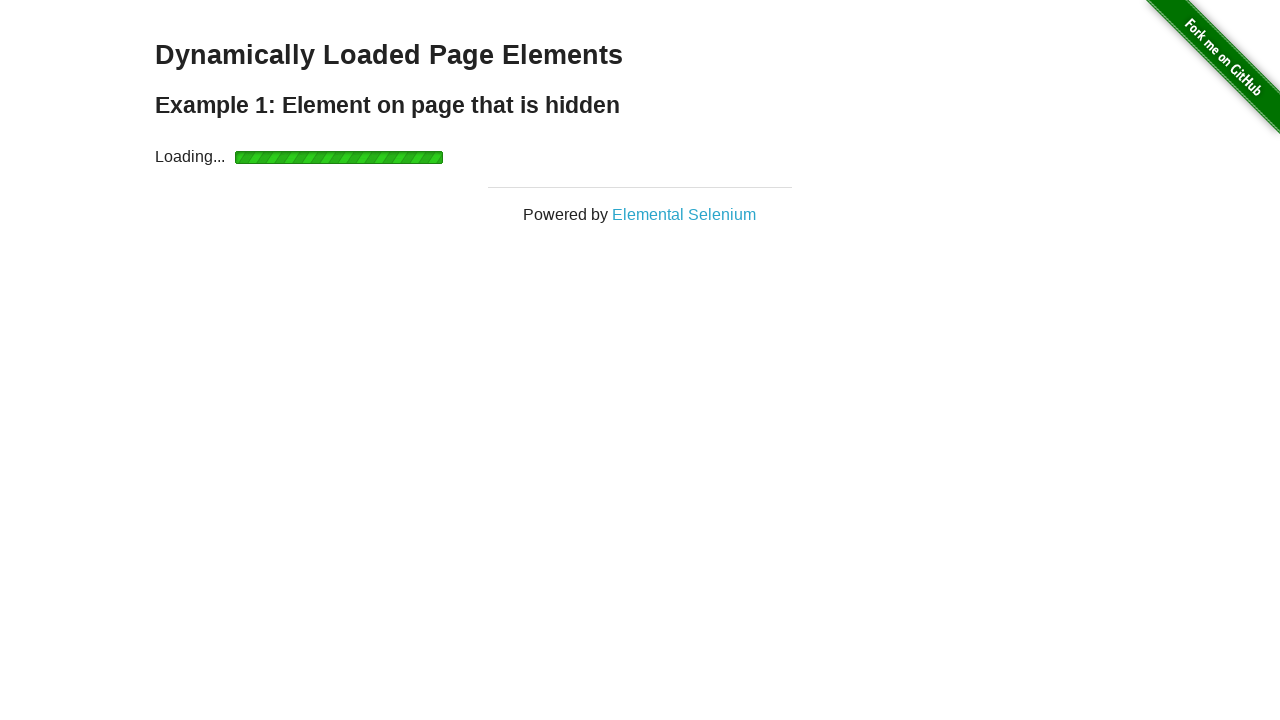

Waited for finish element to appear
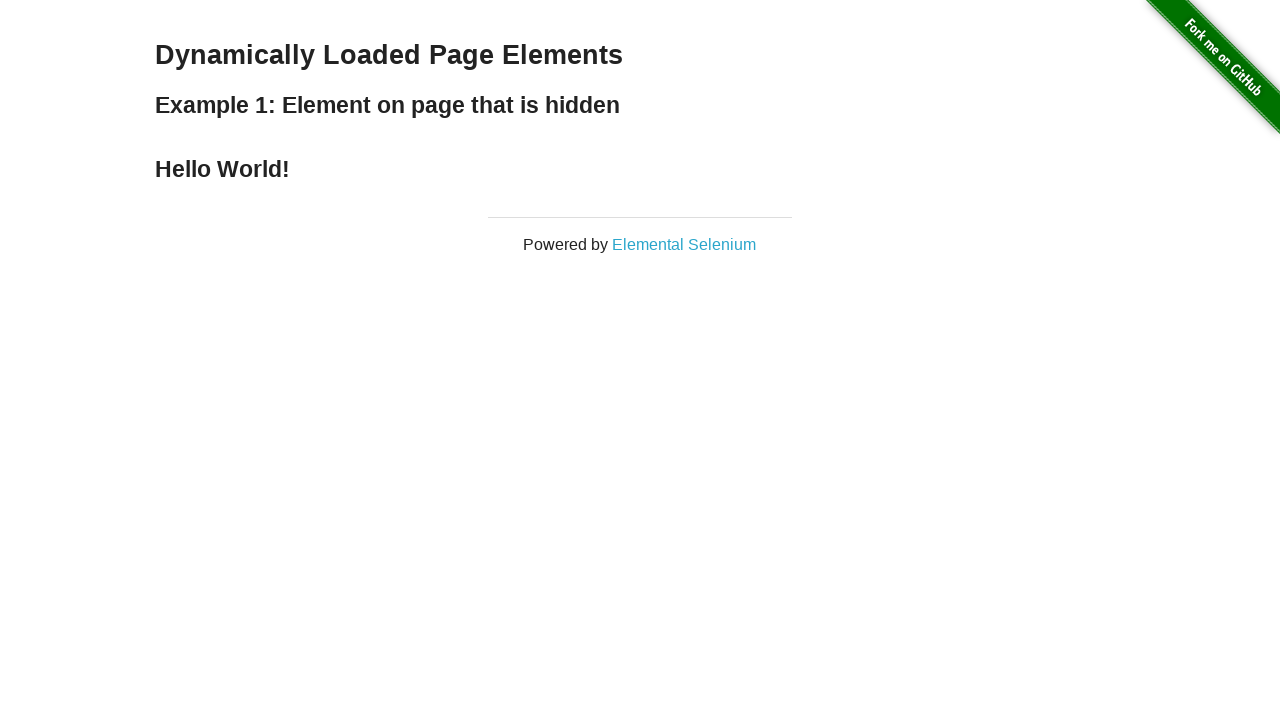

Verified Hello World message appeared on page
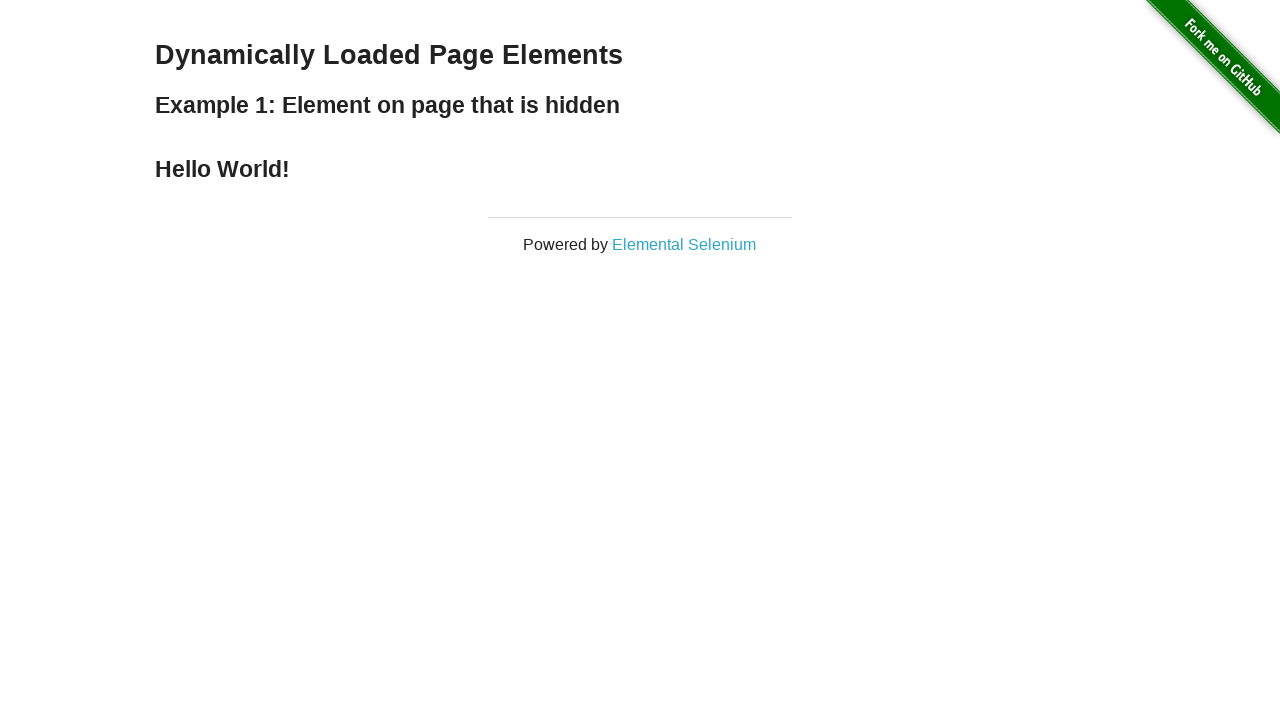

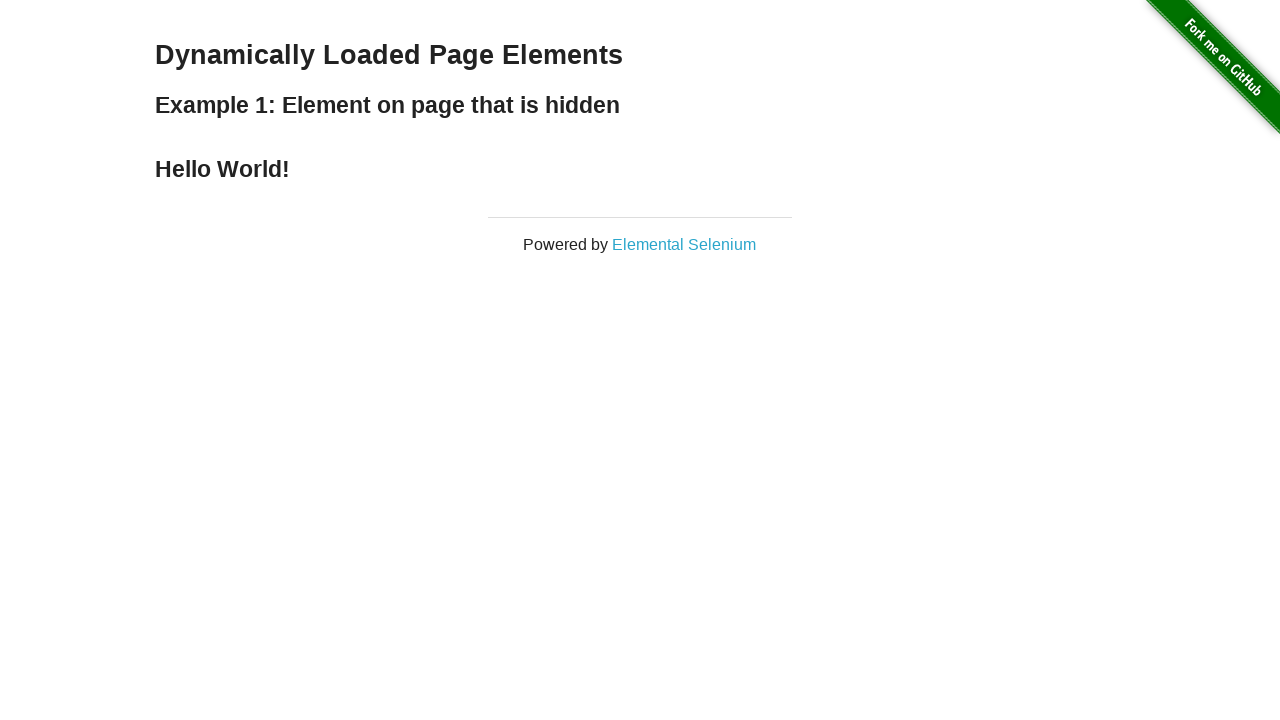